Tests radio button behavior - verifying that selecting one radio button deselects the other in the same group

Starting URL: https://www.selenium.dev/selenium/web/web-form.html

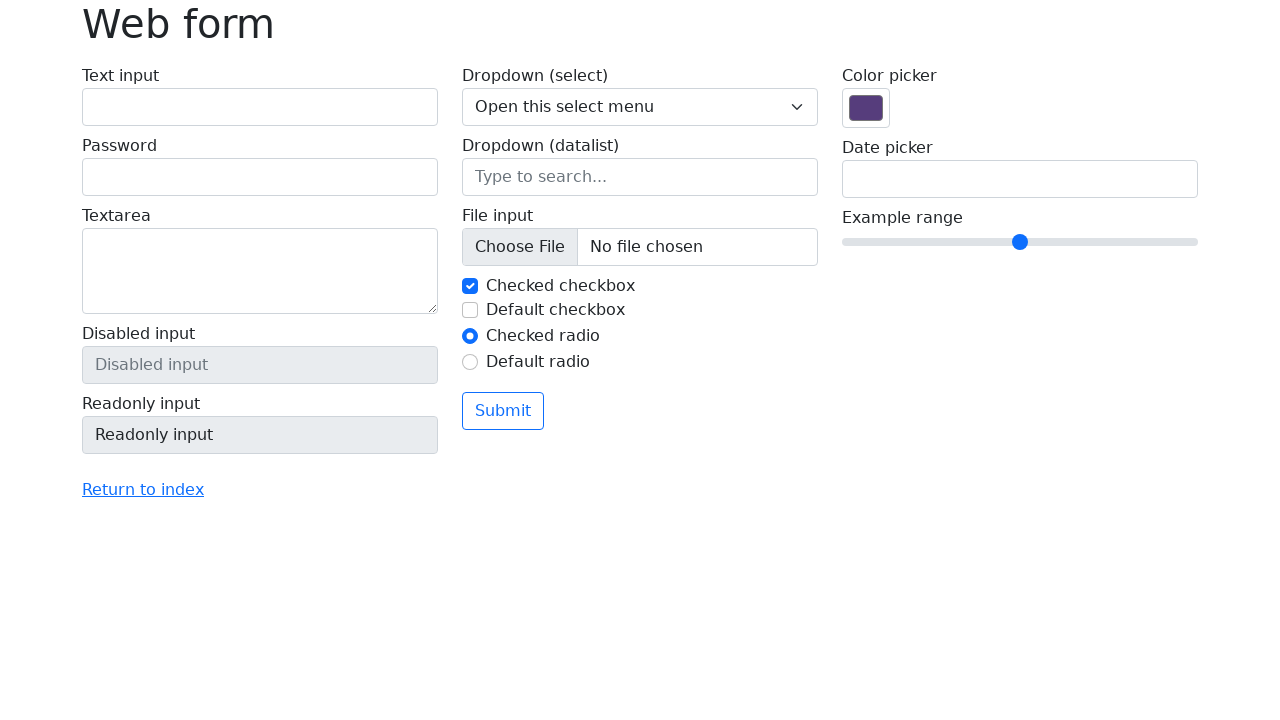

Navigated to web form page
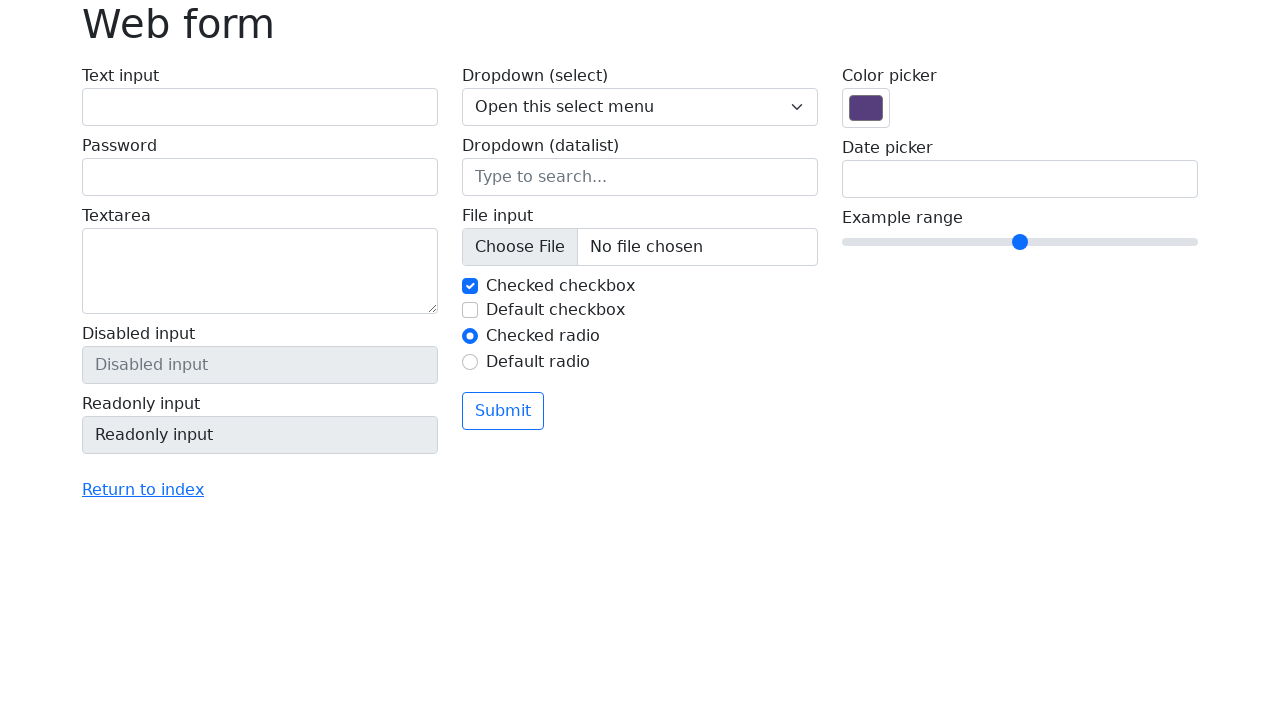

Located first radio button (#my-radio-1)
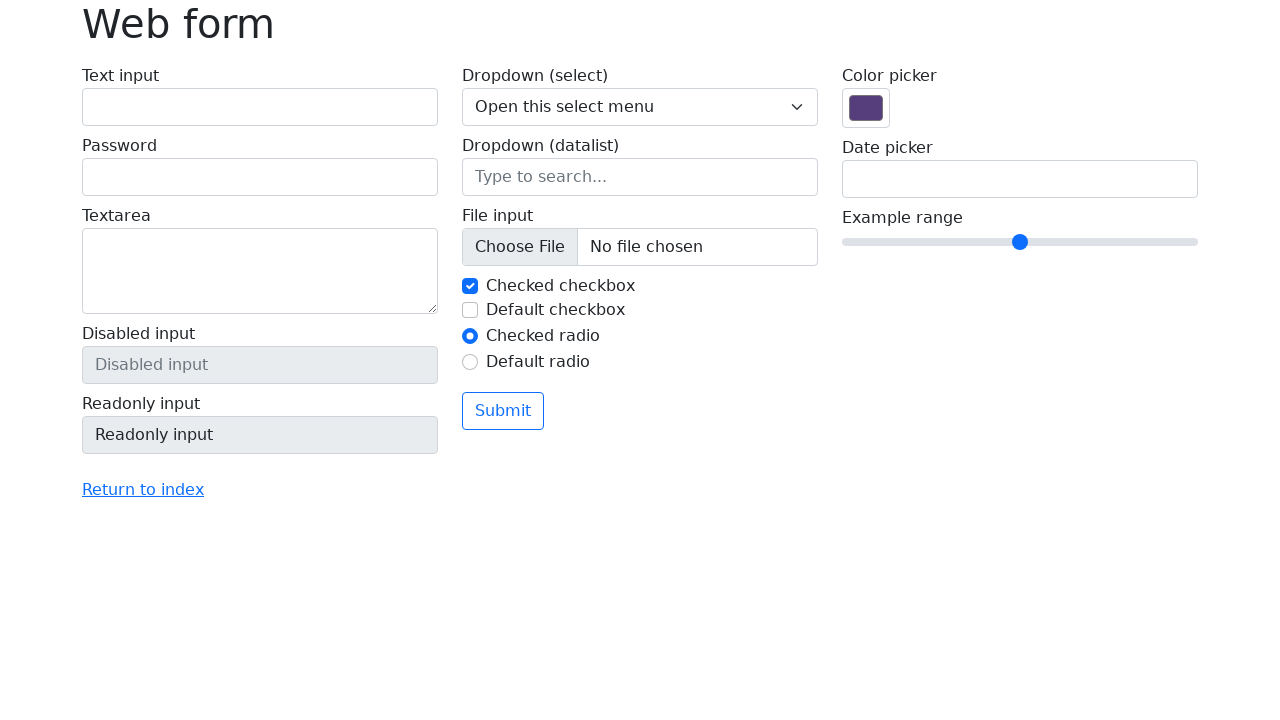

Located second radio button (#my-radio-2)
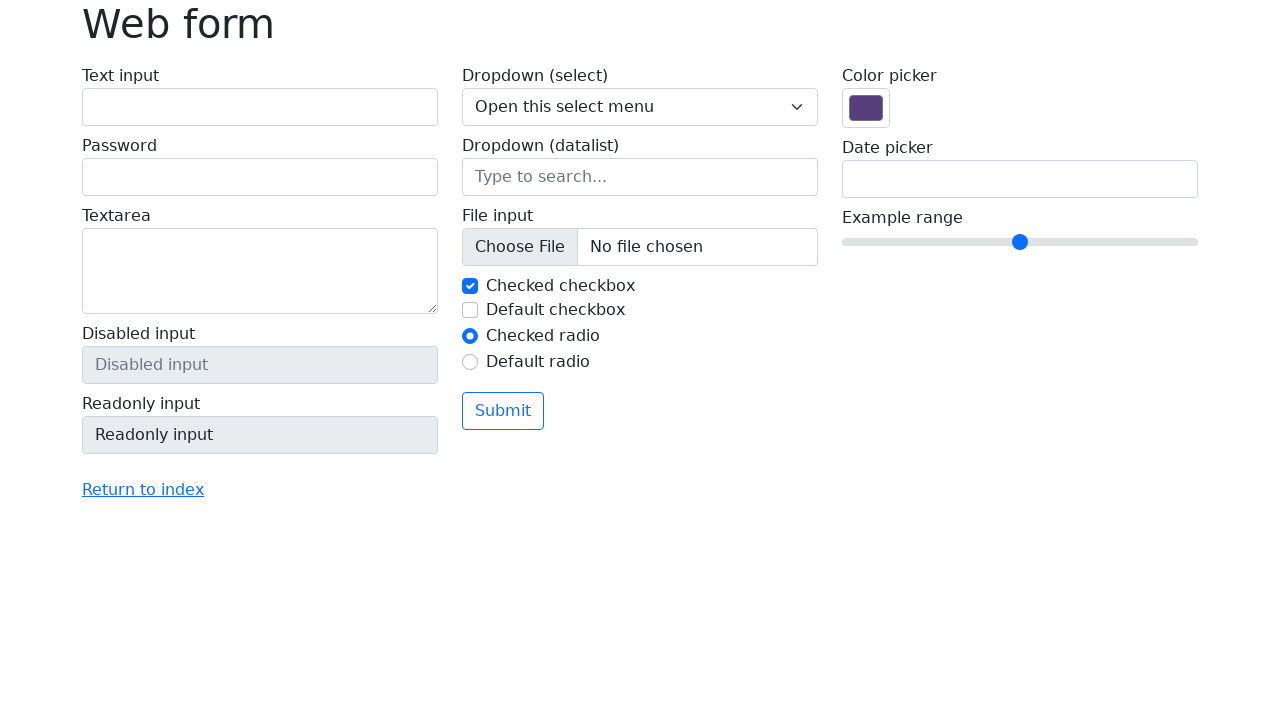

Verified first radio button is initially checked
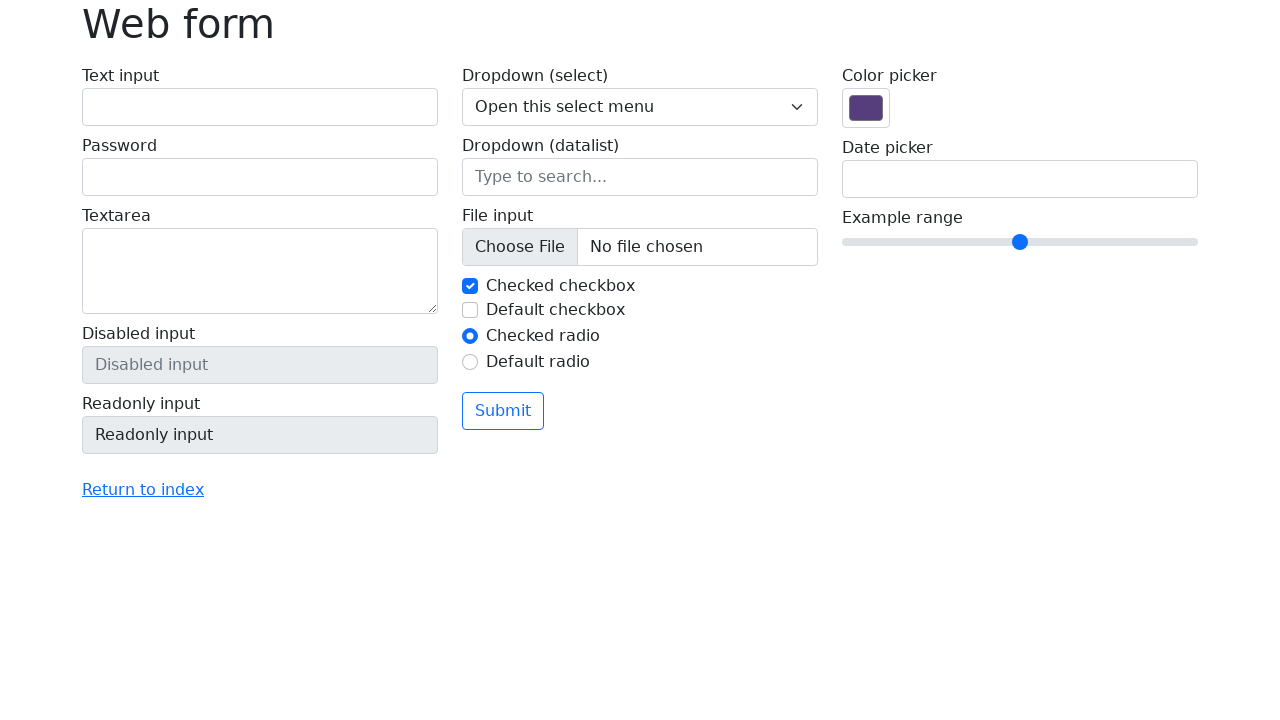

Verified second radio button is initially unchecked
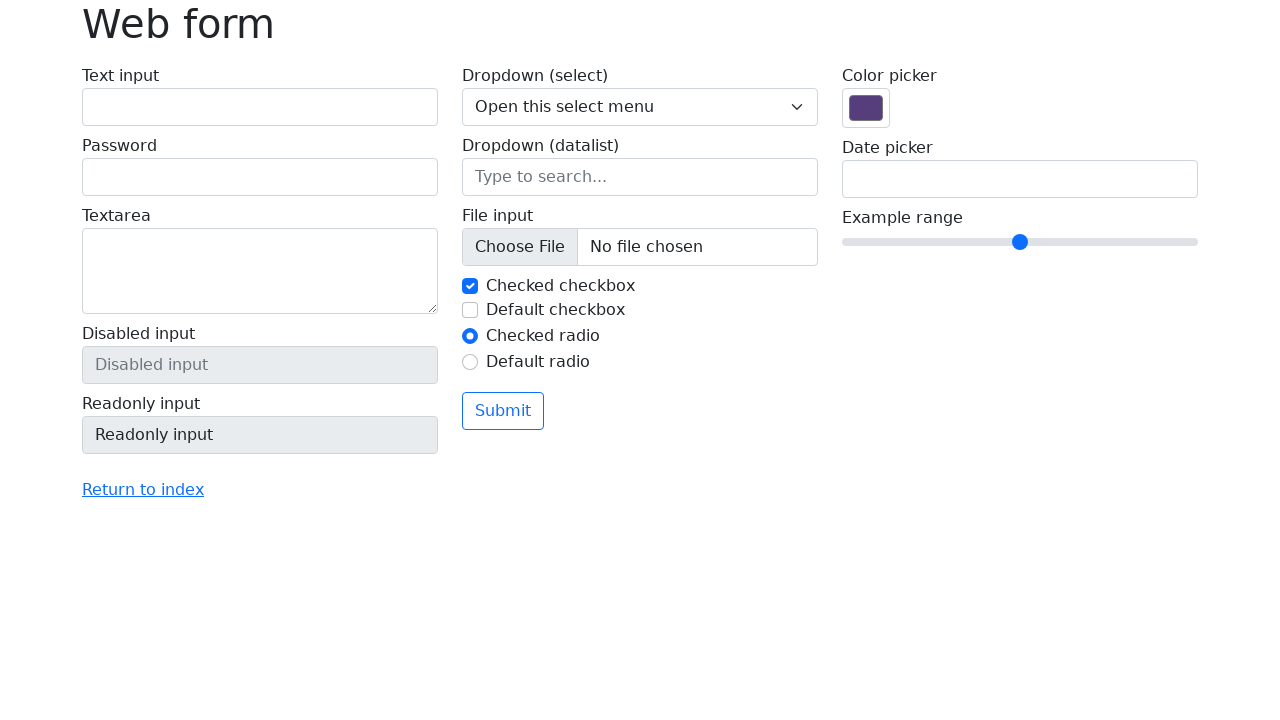

Clicked second radio button at (470, 362) on #my-radio-2
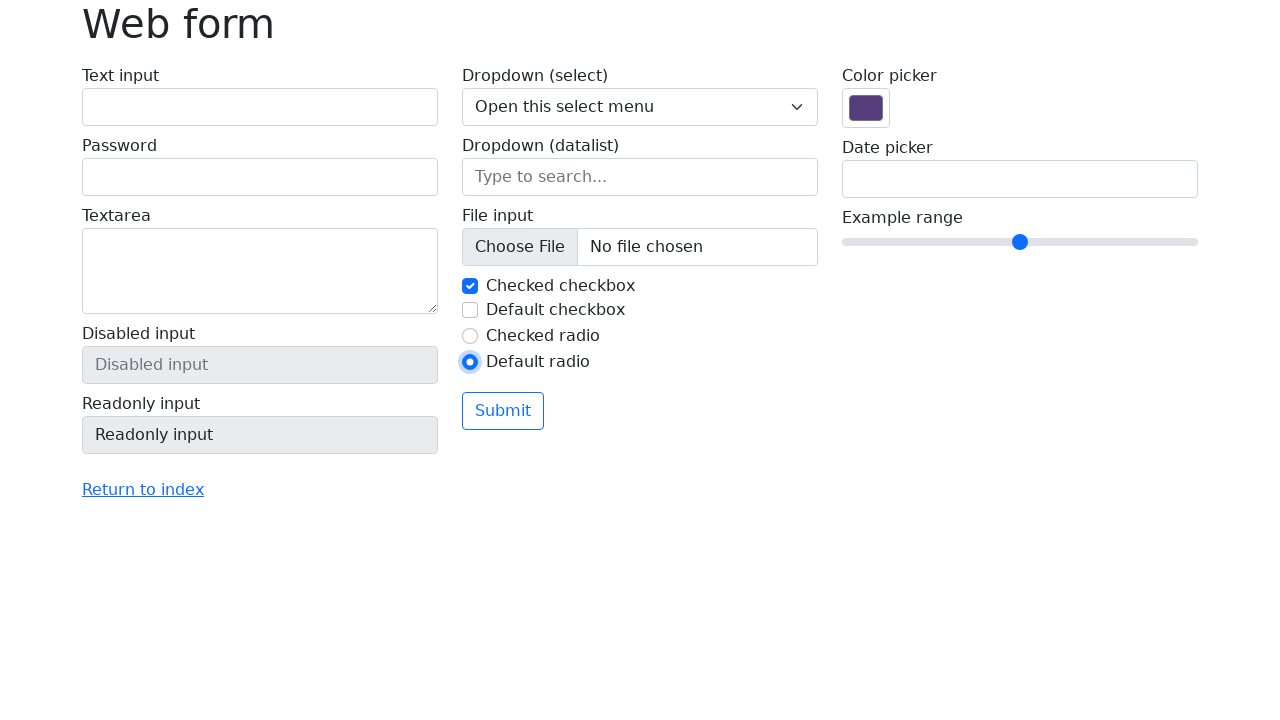

Verified first radio button is now unchecked after clicking second
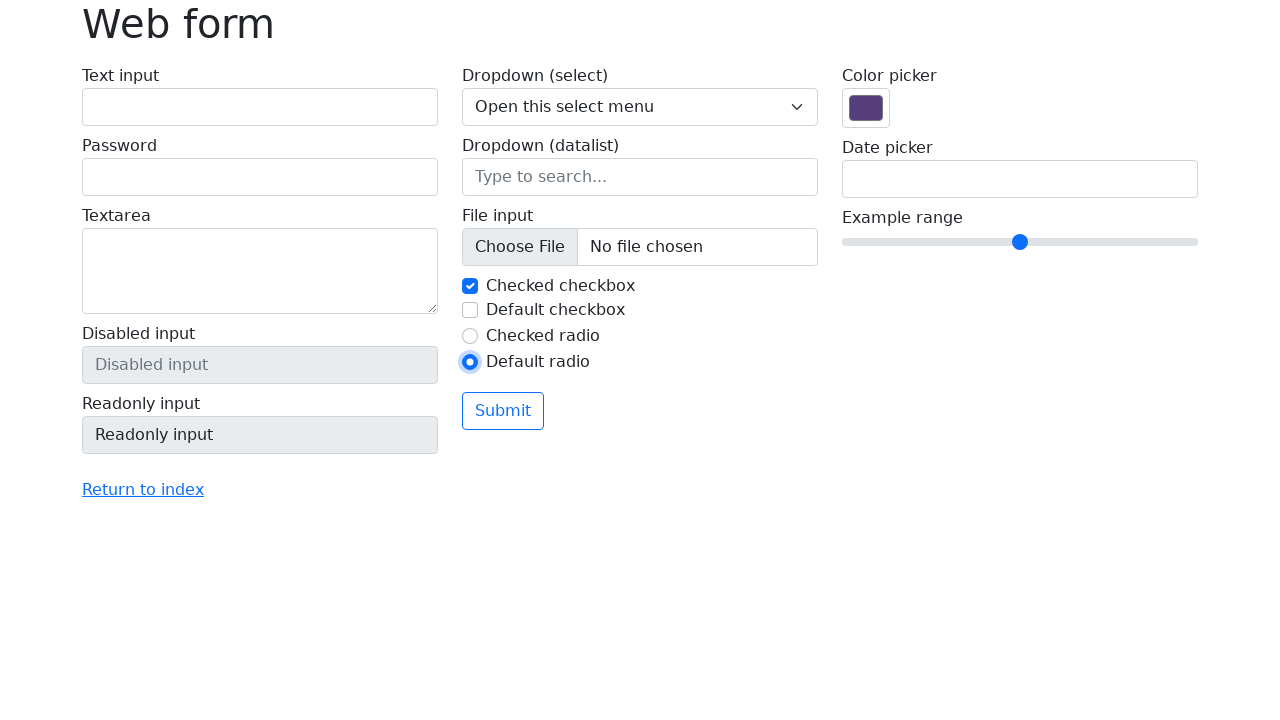

Verified second radio button is now checked
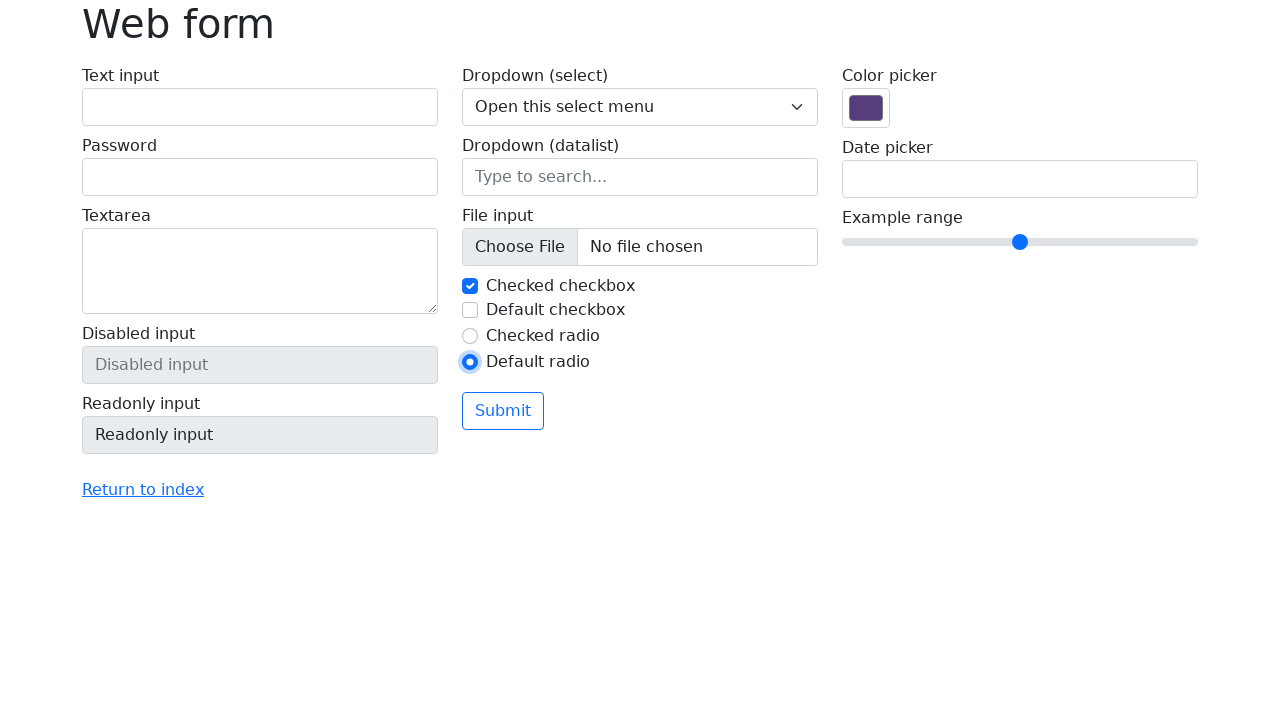

Clicked first radio button again at (470, 336) on #my-radio-1
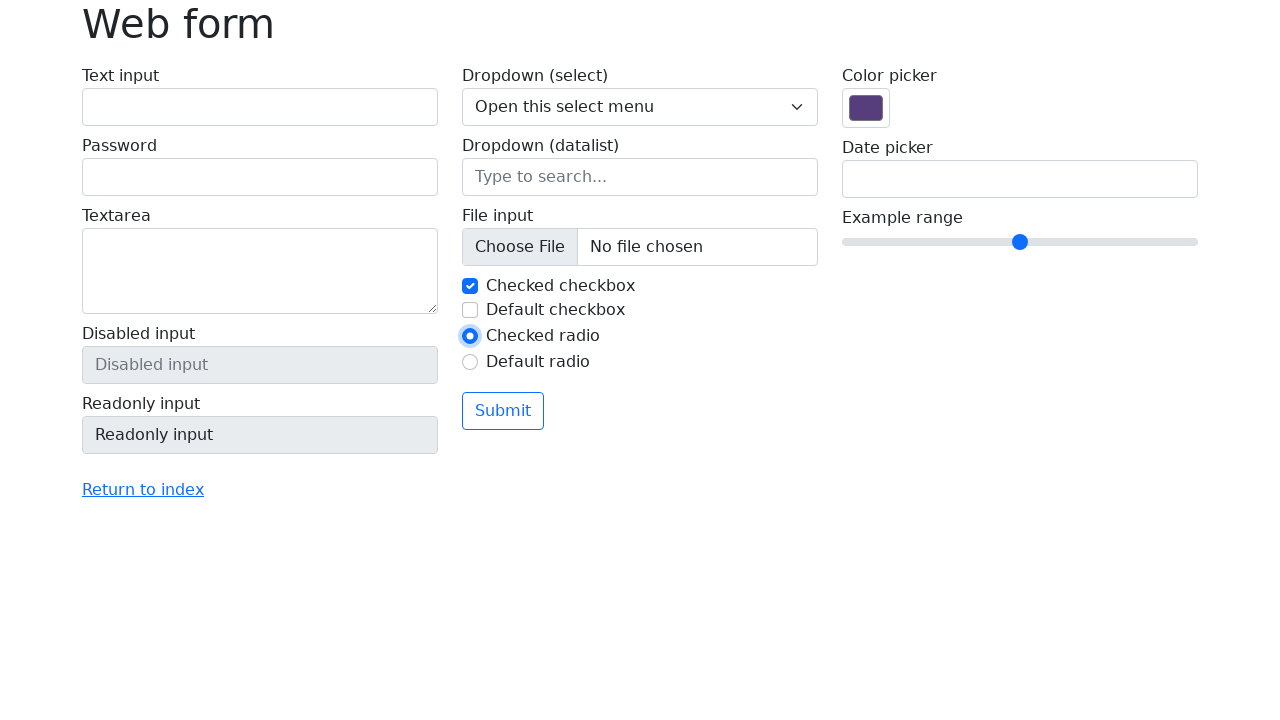

Verified first radio button is checked again
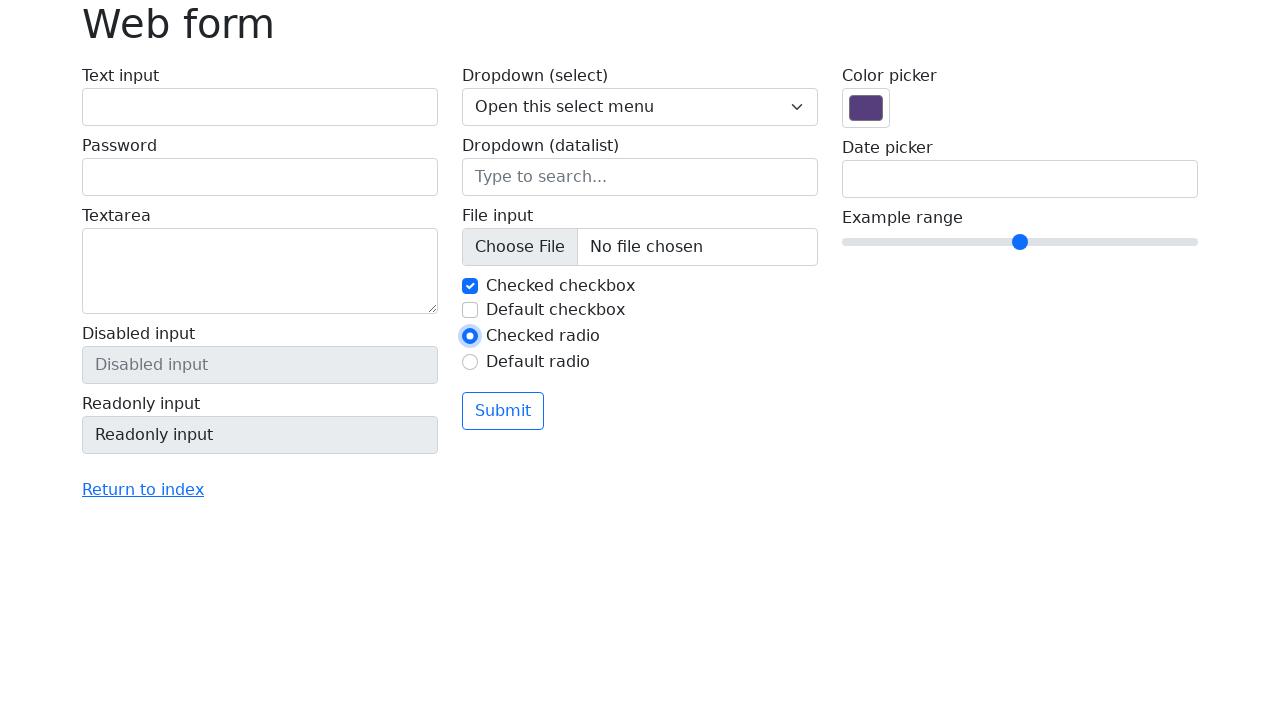

Verified second radio button is unchecked again
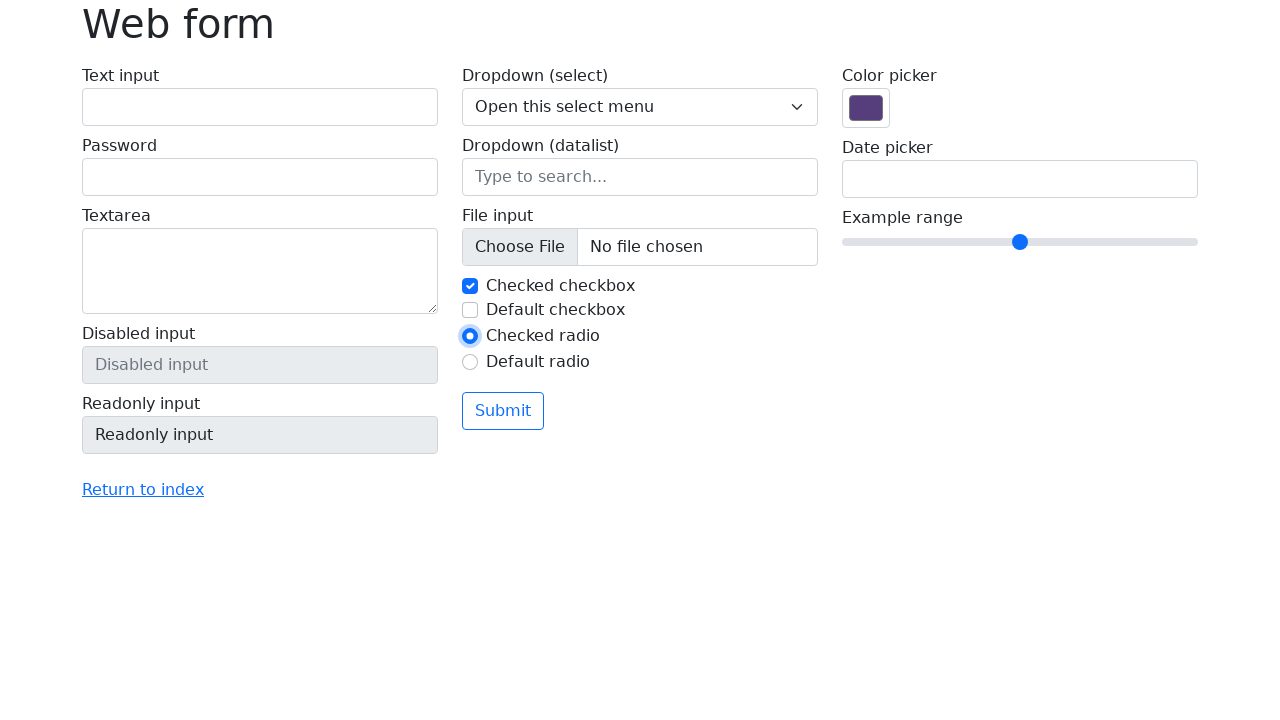

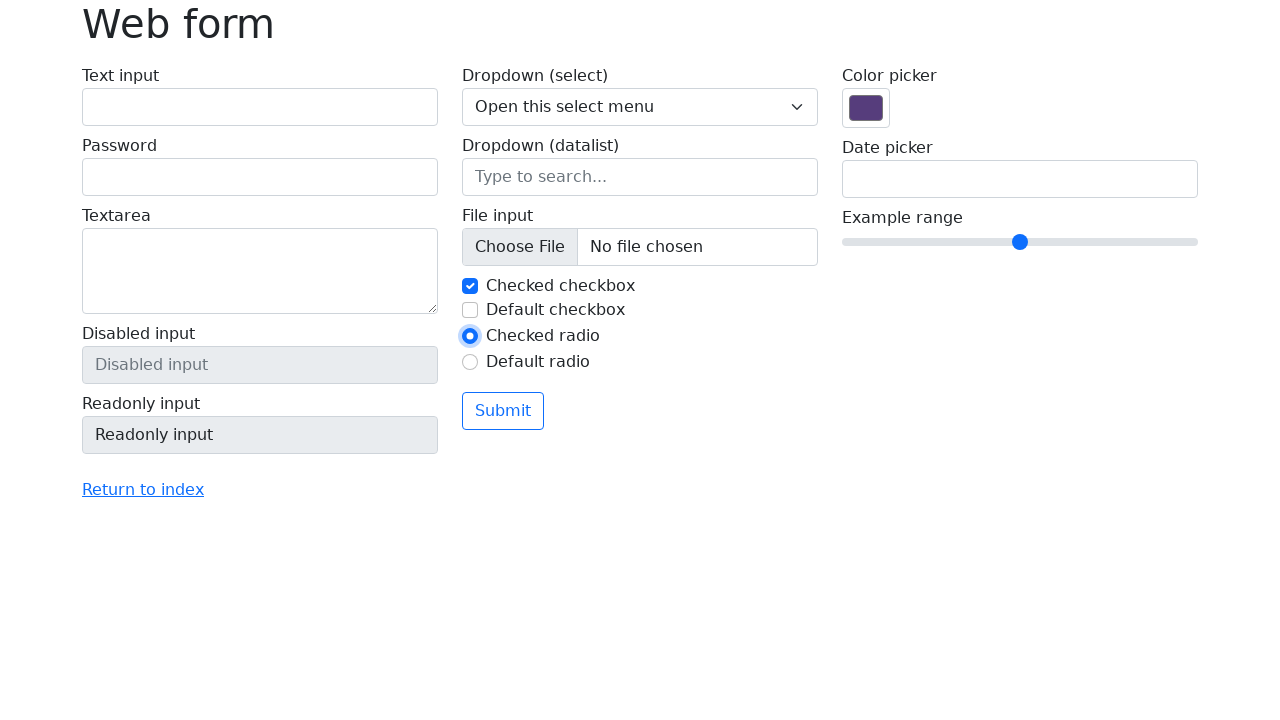